Tests browser window handling by opening a new window and navigating to a different website, demonstrating multi-window browser automation.

Starting URL: https://www.opencart.com/

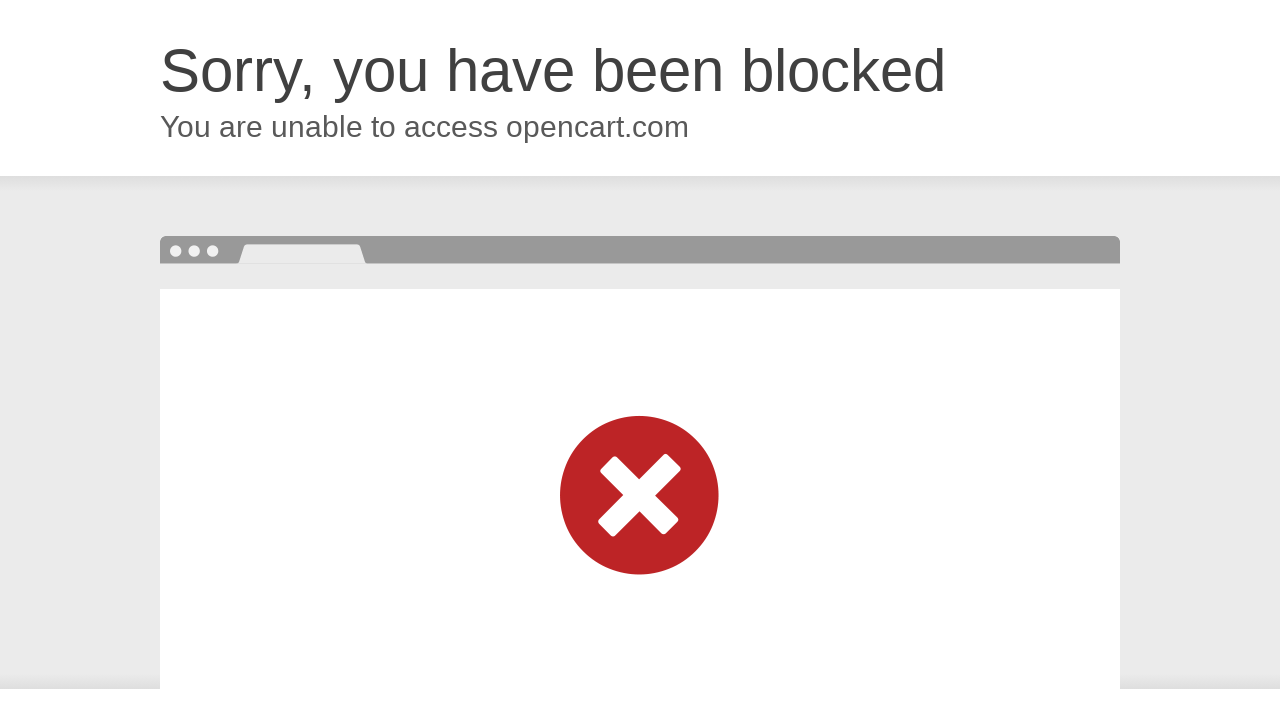

Created a new browser page/window
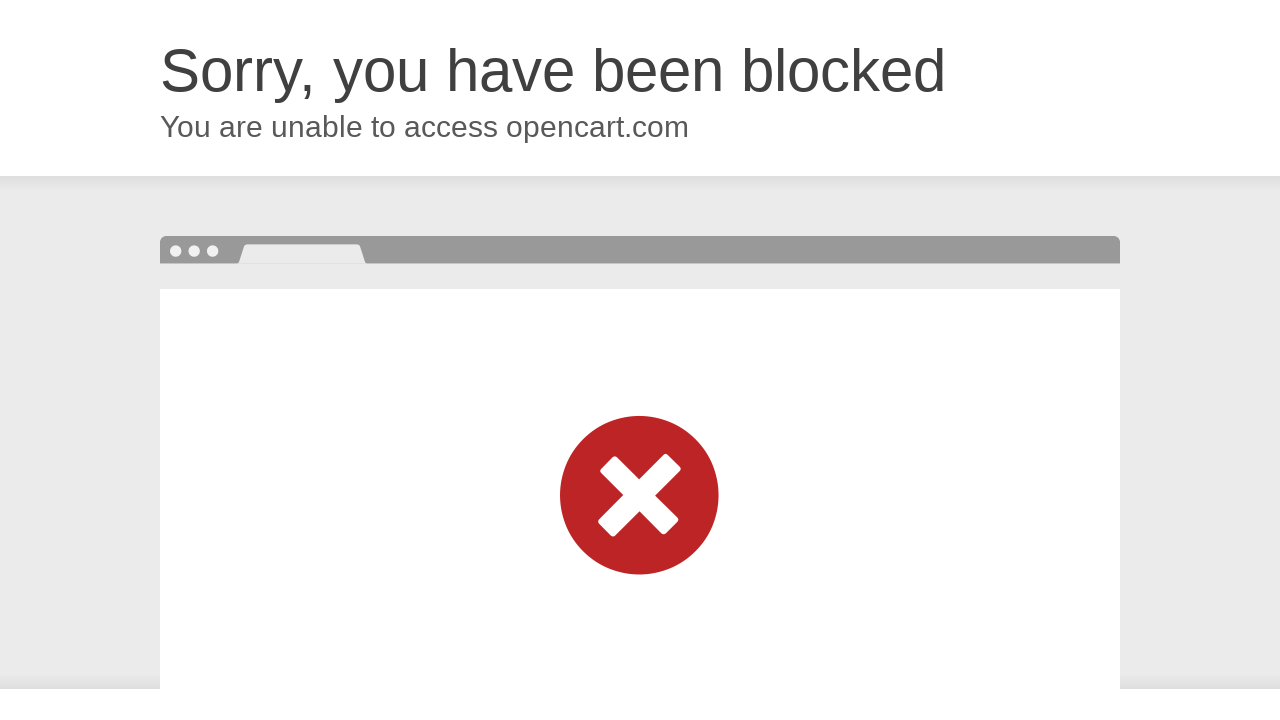

Navigated to OrangeHRM login page in new window
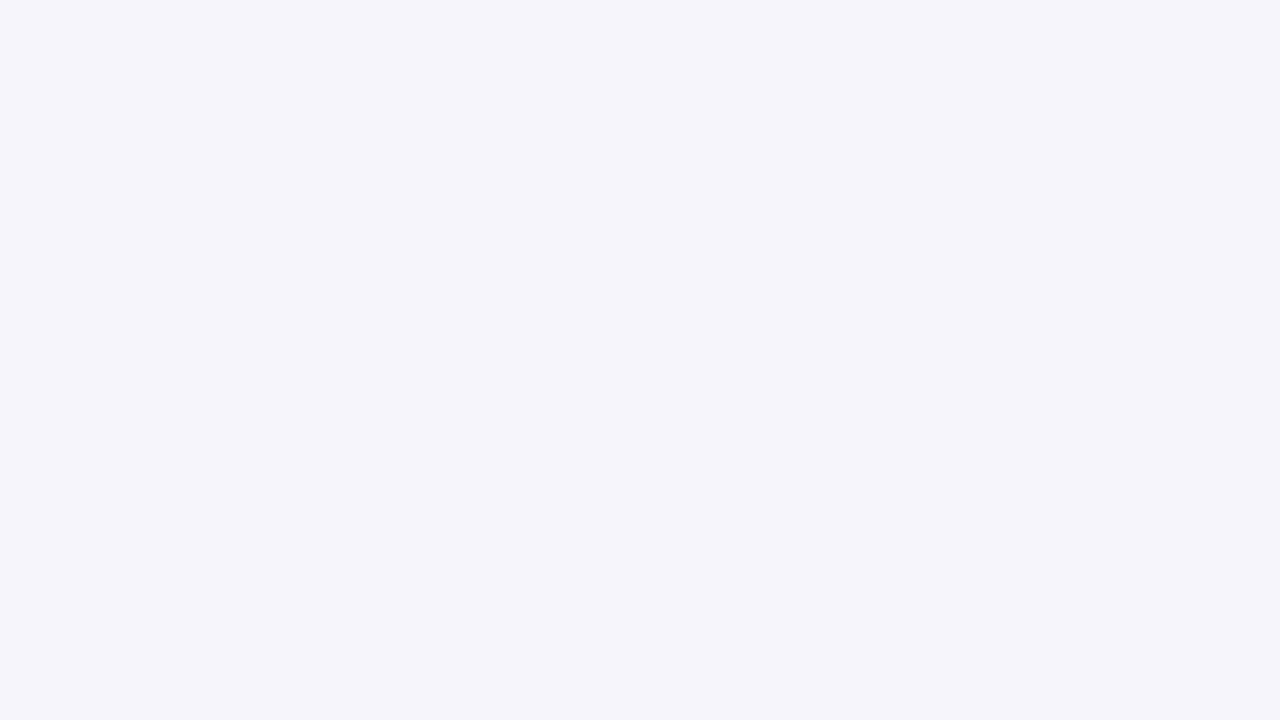

OrangeHRM page loaded (domcontentloaded)
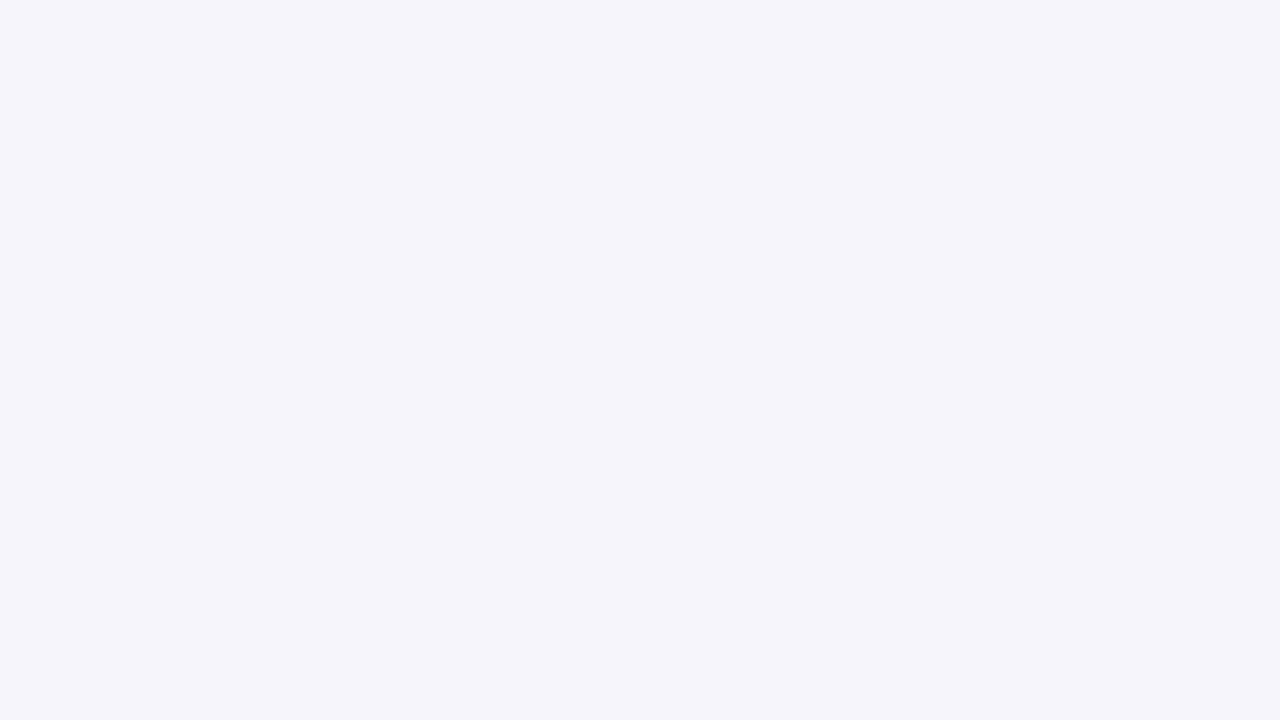

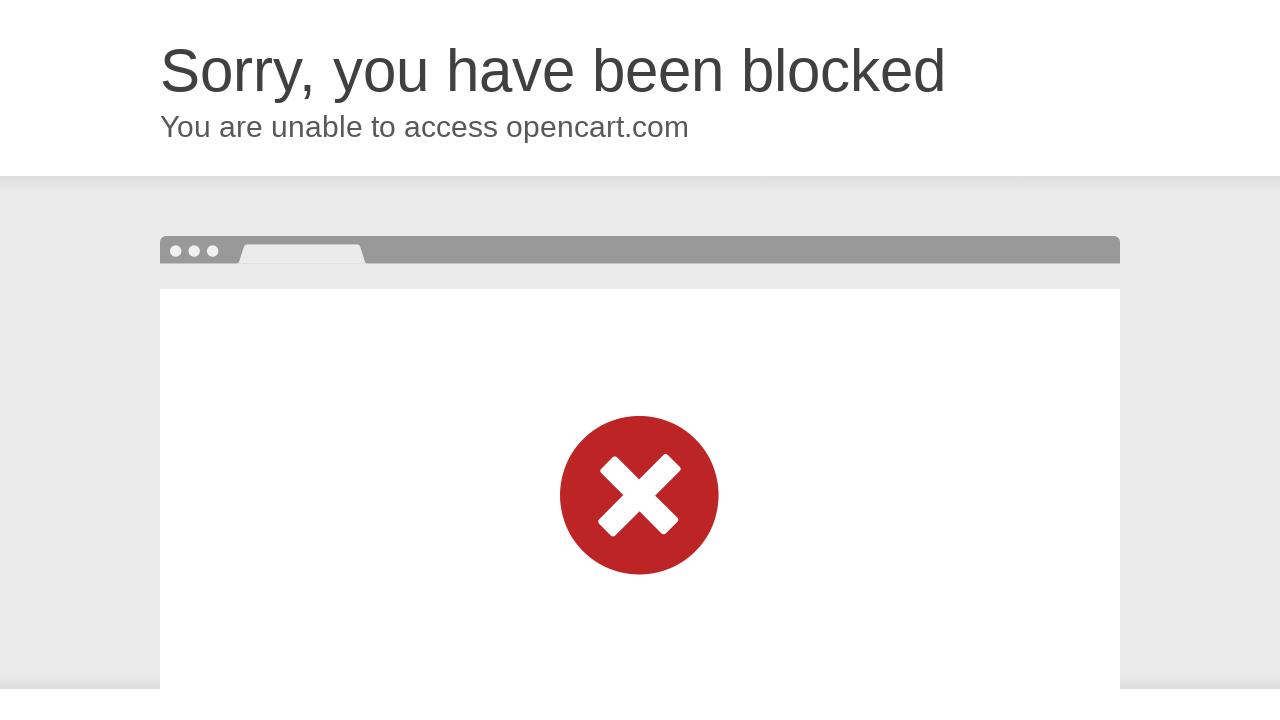